Tests a registration form by filling in personal details including first name, last name, address, email, phone number, selecting gender and hobbies, and entering password fields.

Starting URL: http://demo.automationtesting.in/Register.html

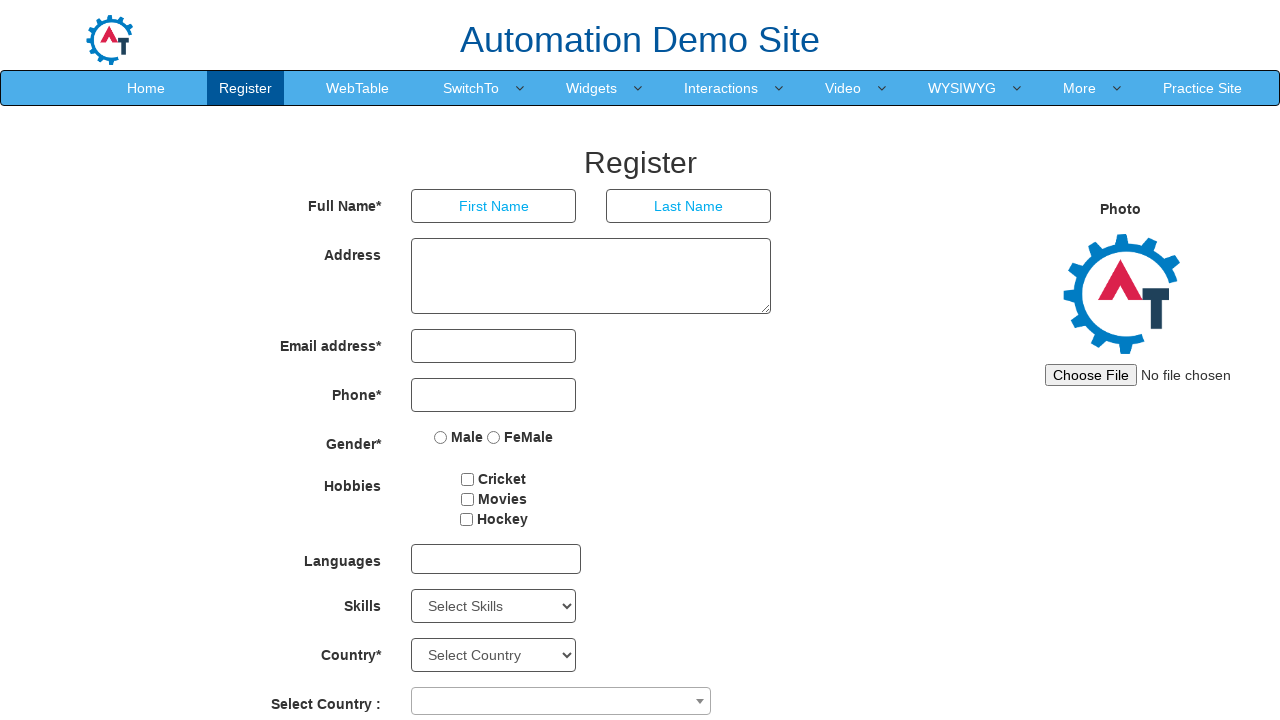

Filled first name field with 'Marcus' on input[type='text']
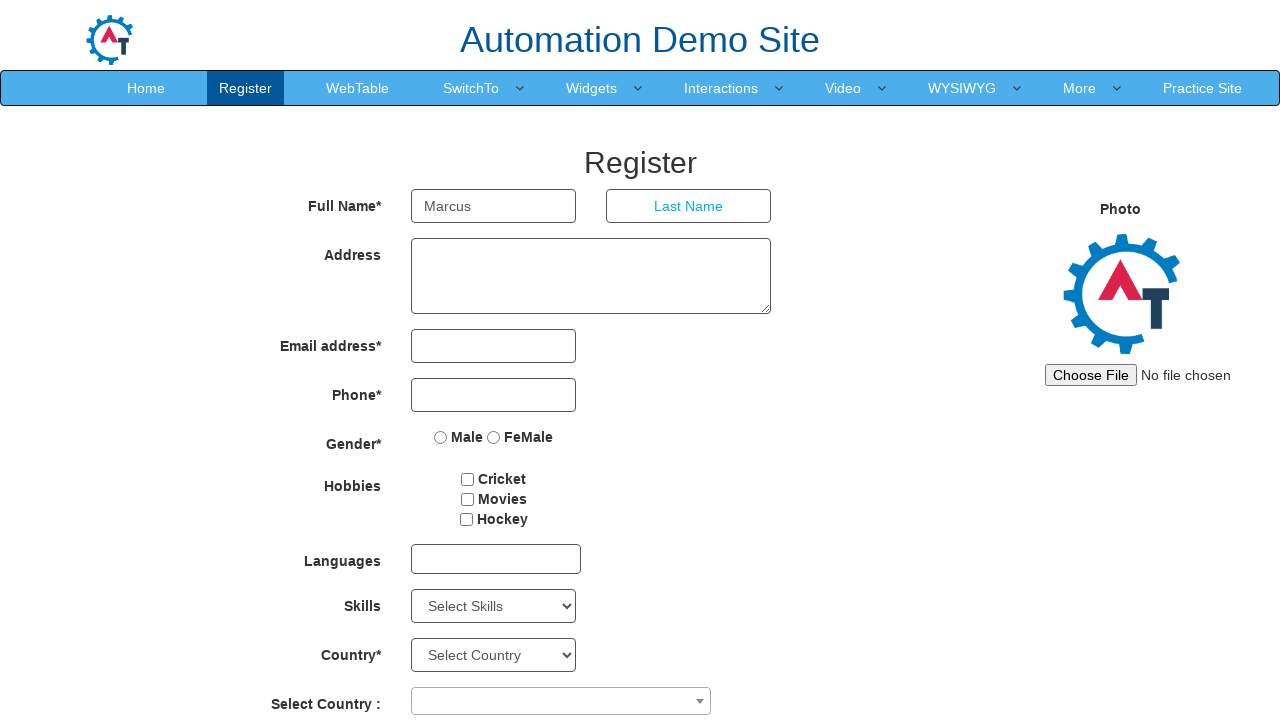

Filled last name field with 'Thompson' on input[placeholder='Last Name']
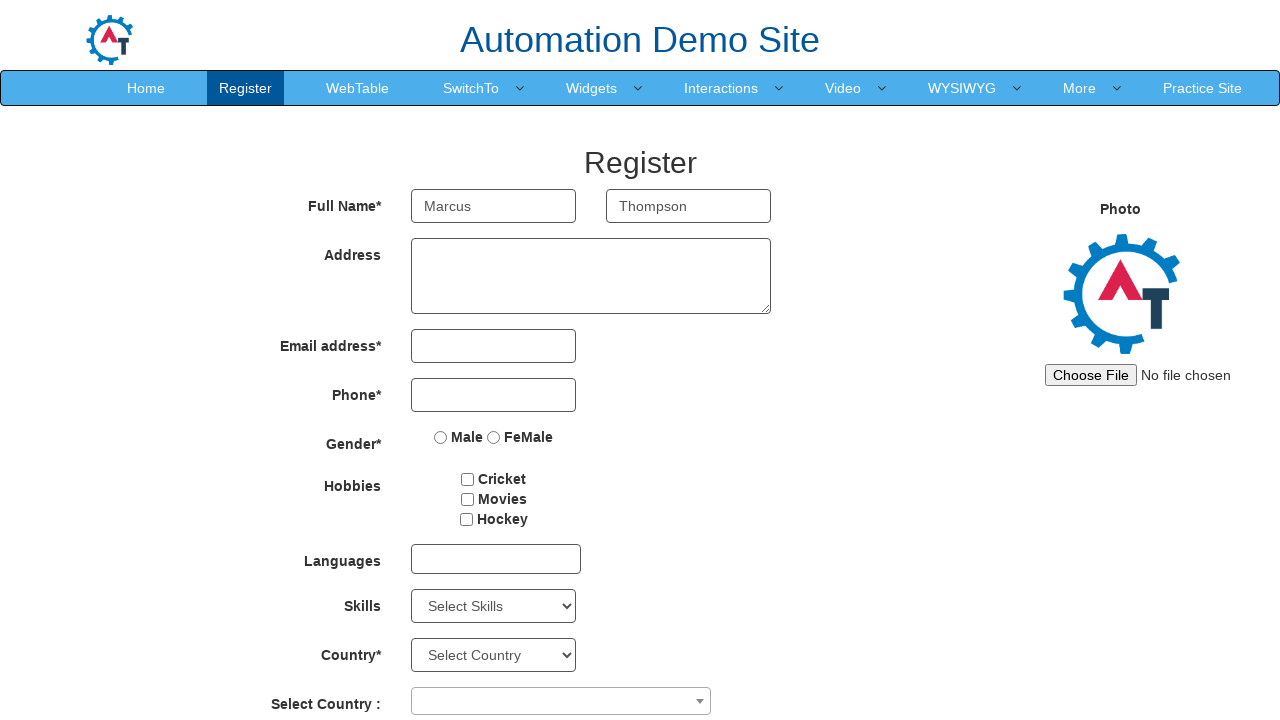

Filled address field with '425 Oak Street, Portland' on textarea[ng-model='Adress']
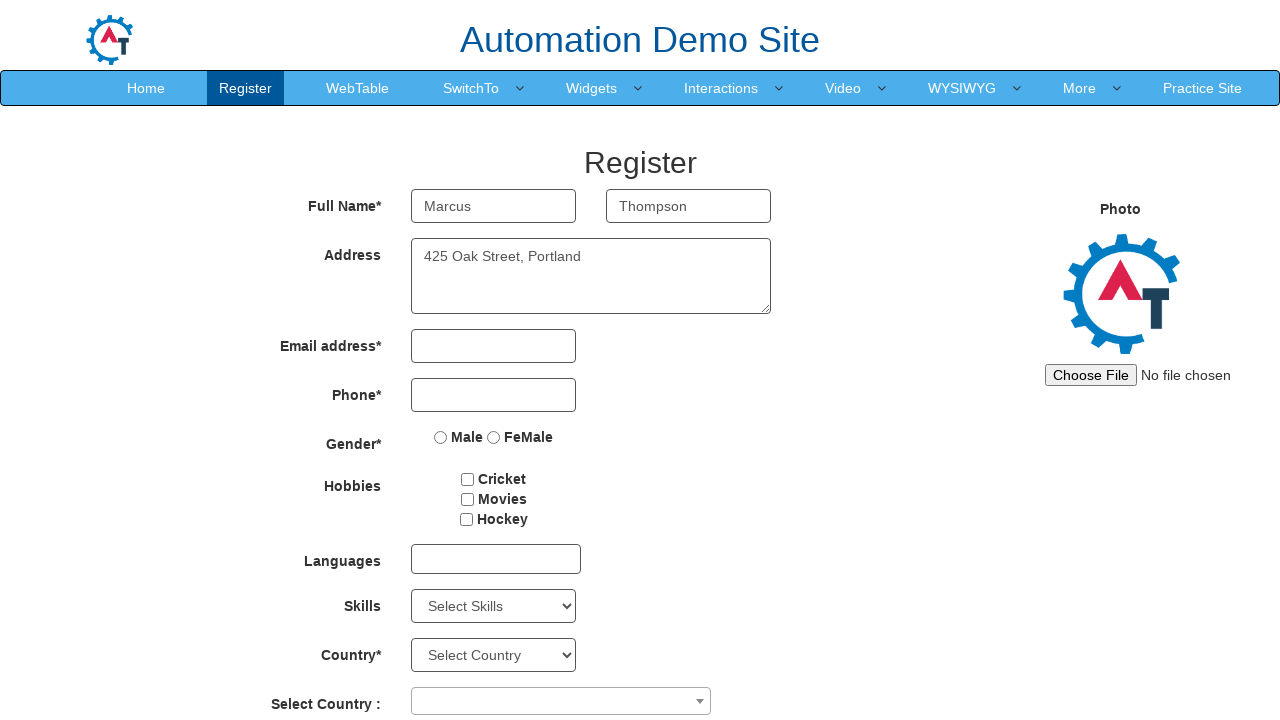

Filled email field with 'marcus.thompson@example.com' on input[type='email']
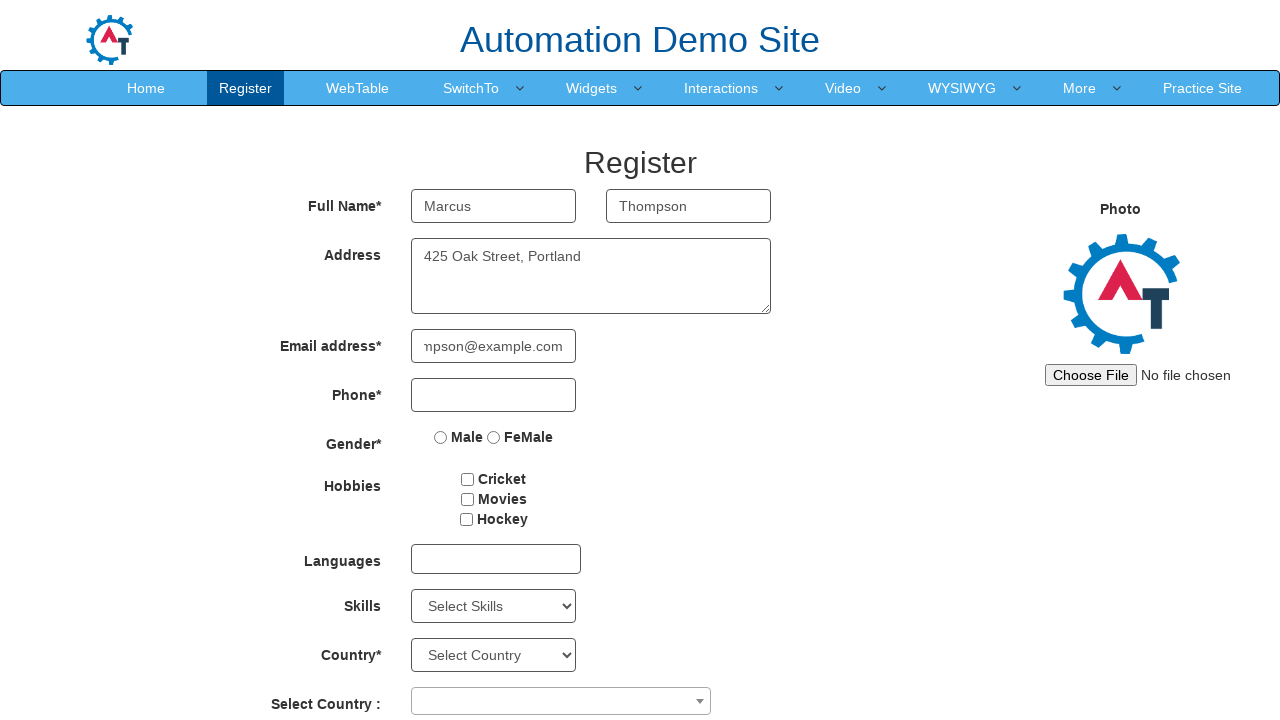

Filled phone number field with '5551234567' on input[type='tel']
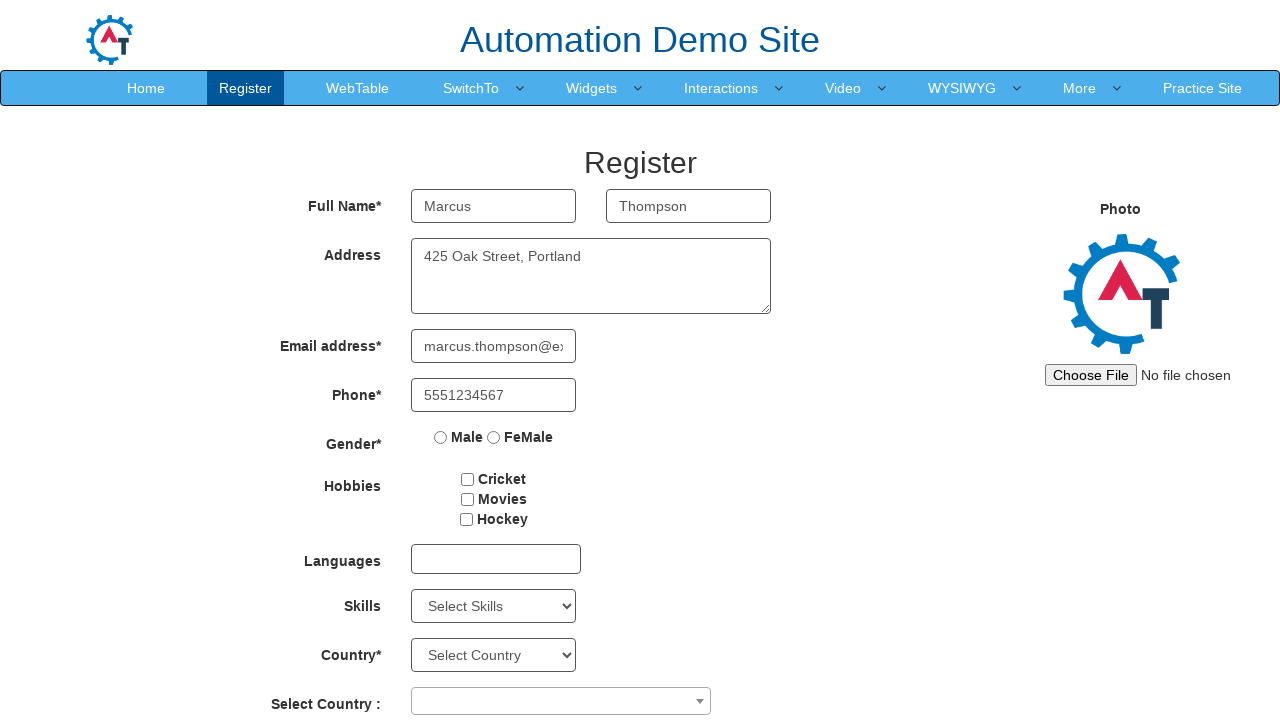

Selected Female gender option at (494, 437) on input[value='FeMale']
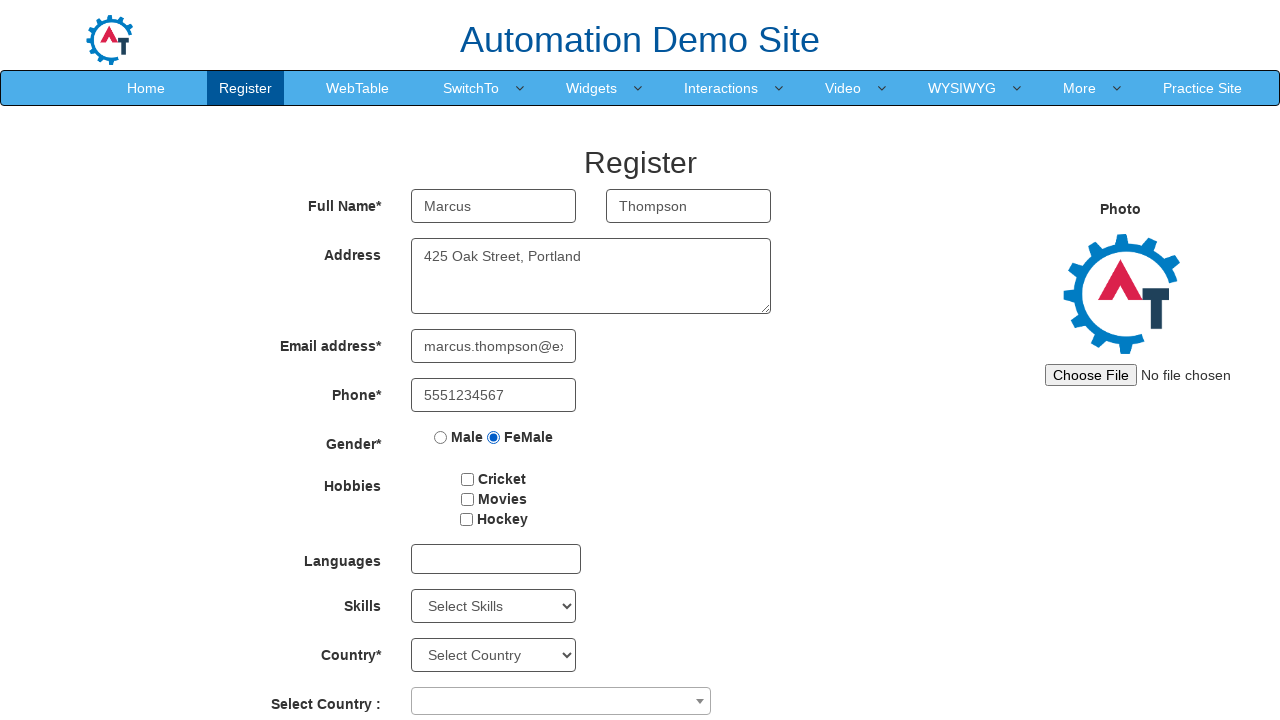

Selected hobby checkbox at (466, 519) on input#checkbox3
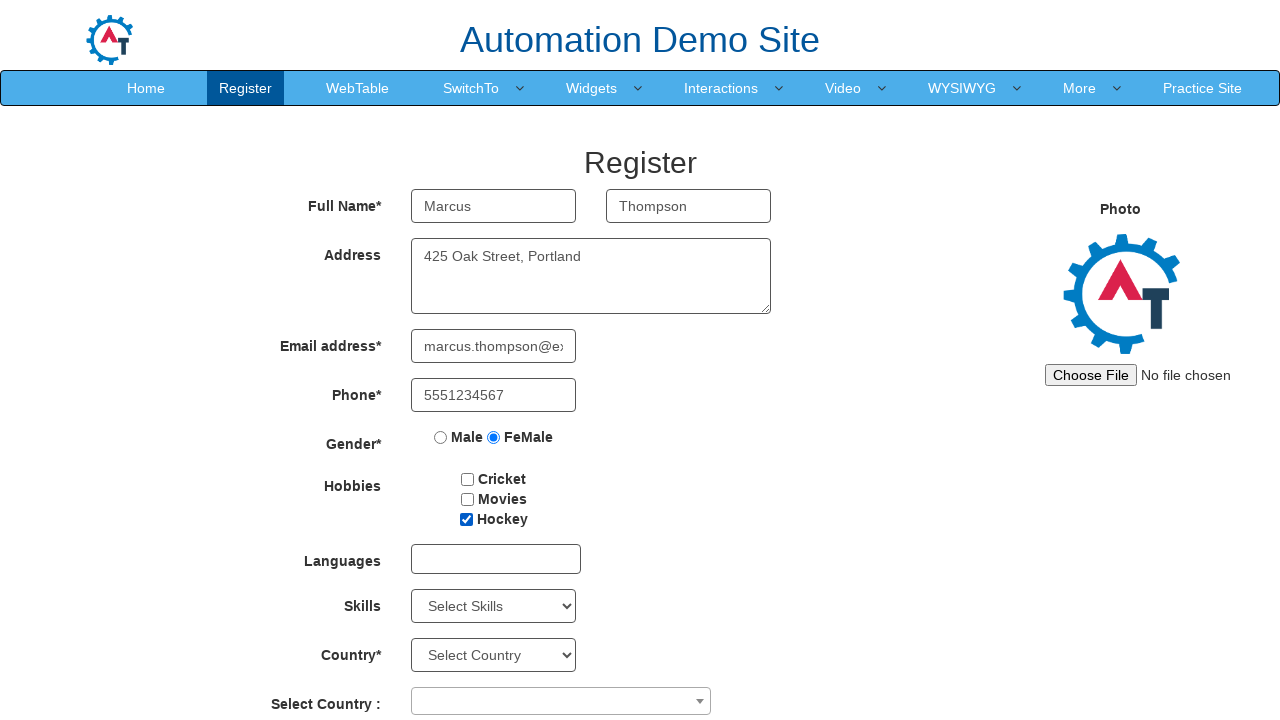

Filled password field with 'SecurePass123' on input#firstpassword
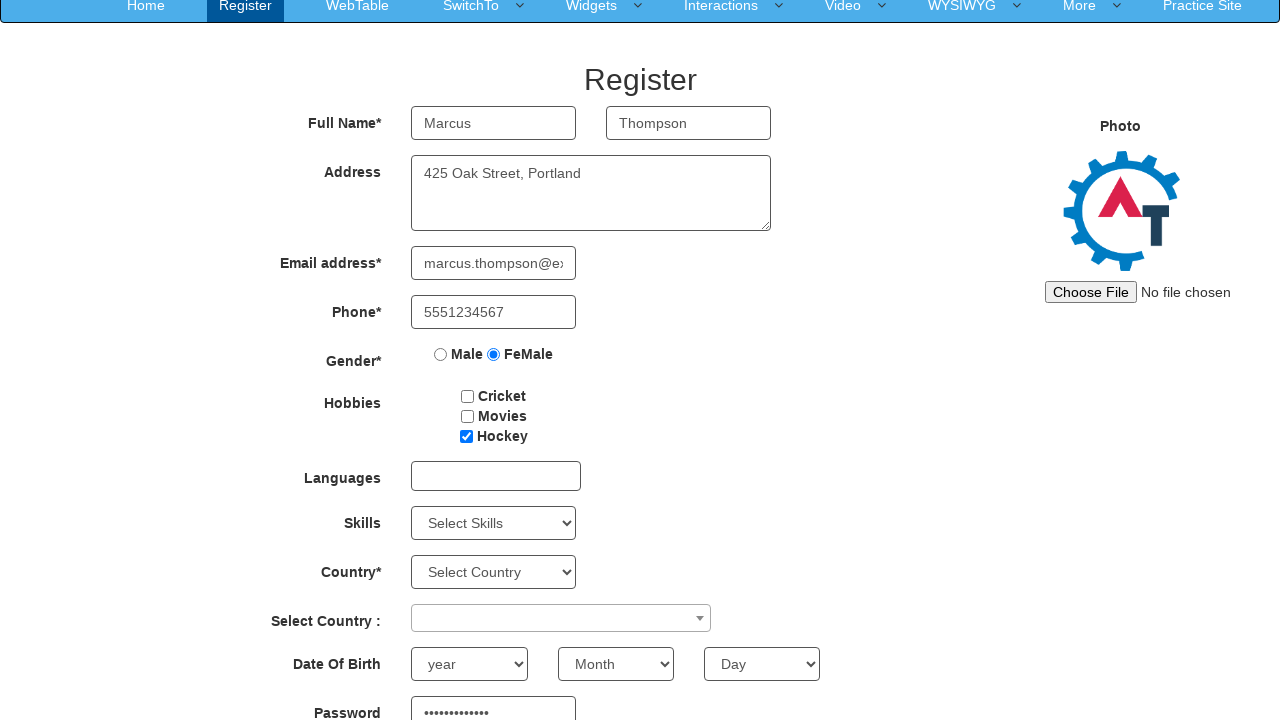

Filled confirm password field with 'SecurePass123' on input#secondpassword
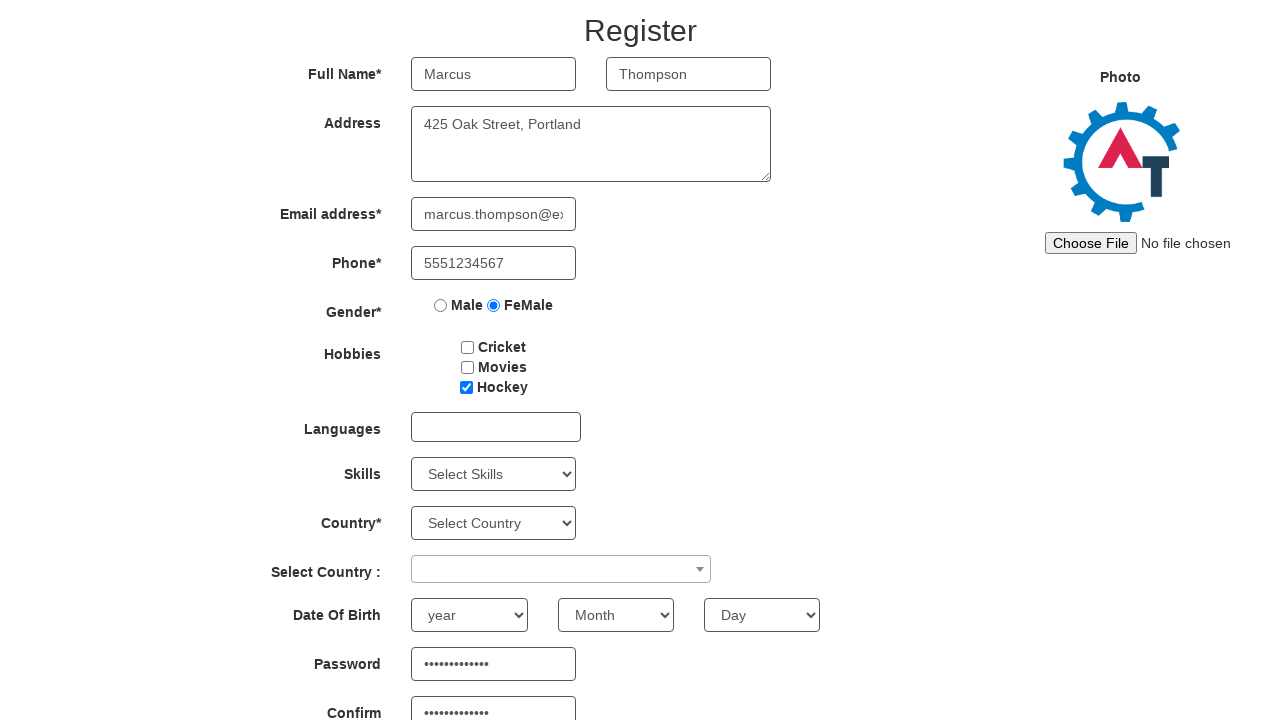

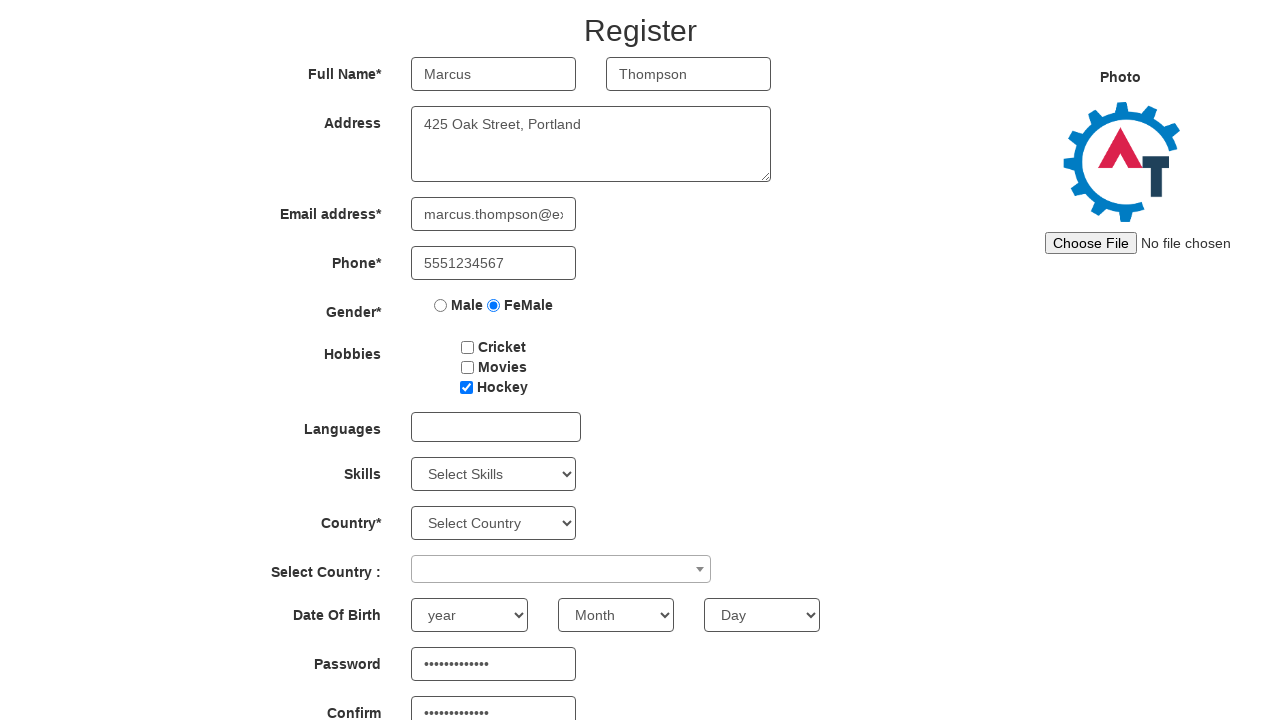